Tests checkbox interactions by clicking on the first checkbox to check it and verifying its checked state, then verifies the second checkbox is already selected.

Starting URL: http://the-internet.herokuapp.com/checkboxes

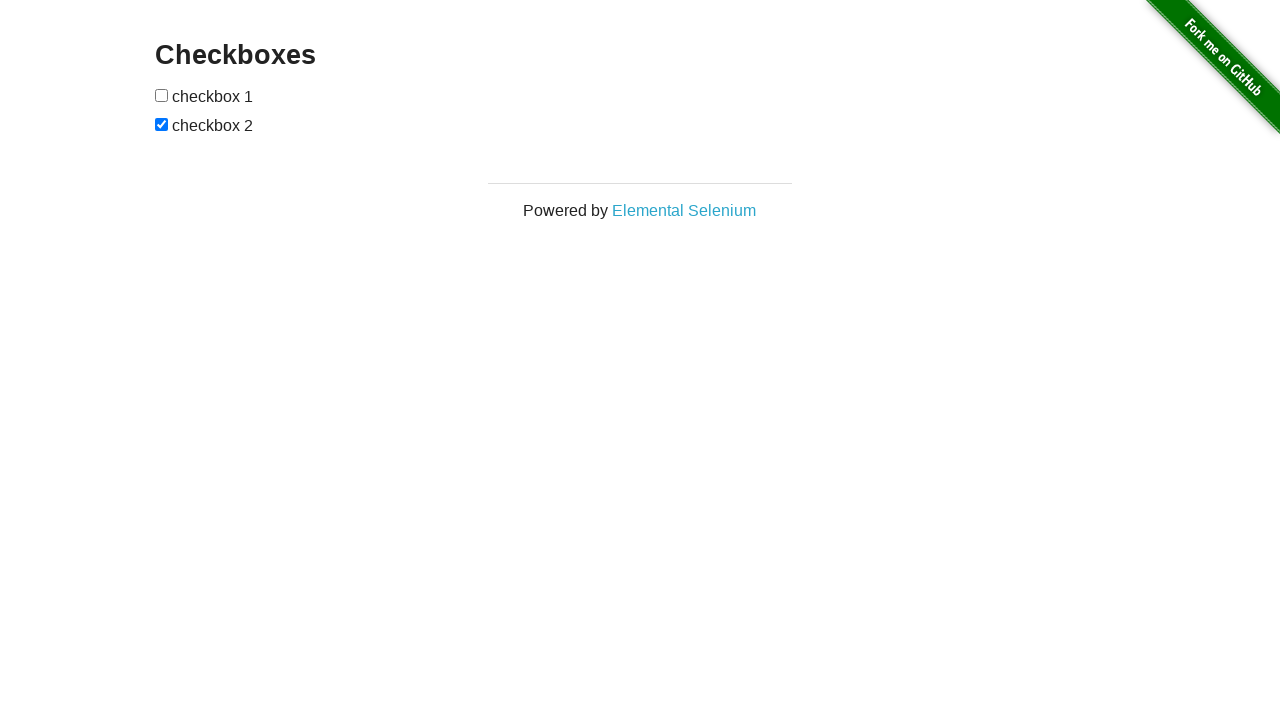

Clicked the first checkbox to check it at (162, 95) on #checkboxes > input:nth-child(1)
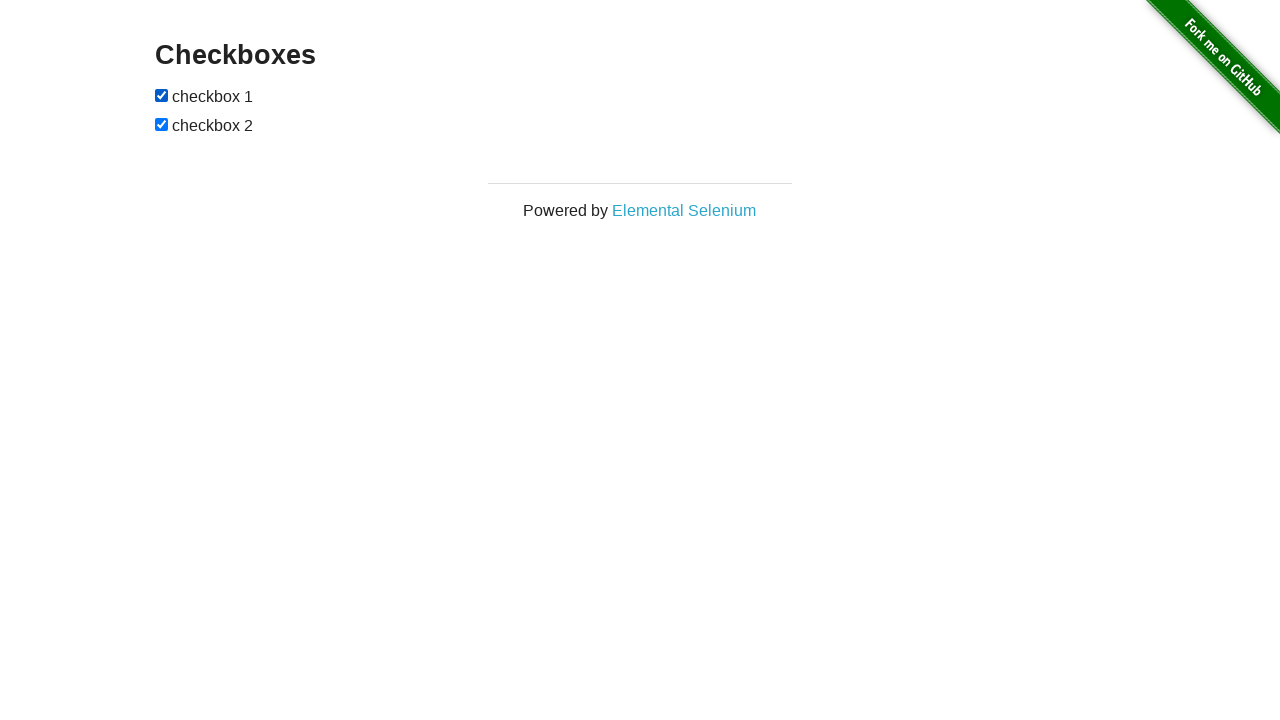

Verified first checkbox is now checked
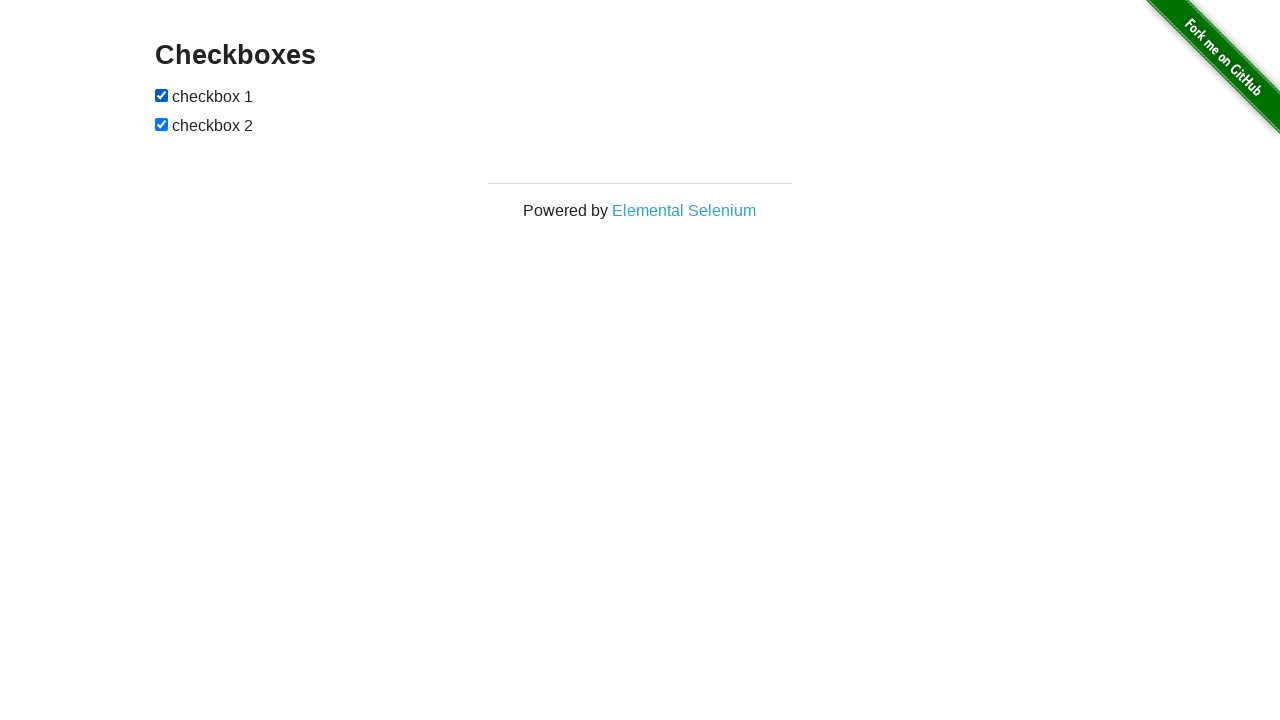

Verified second checkbox is already selected
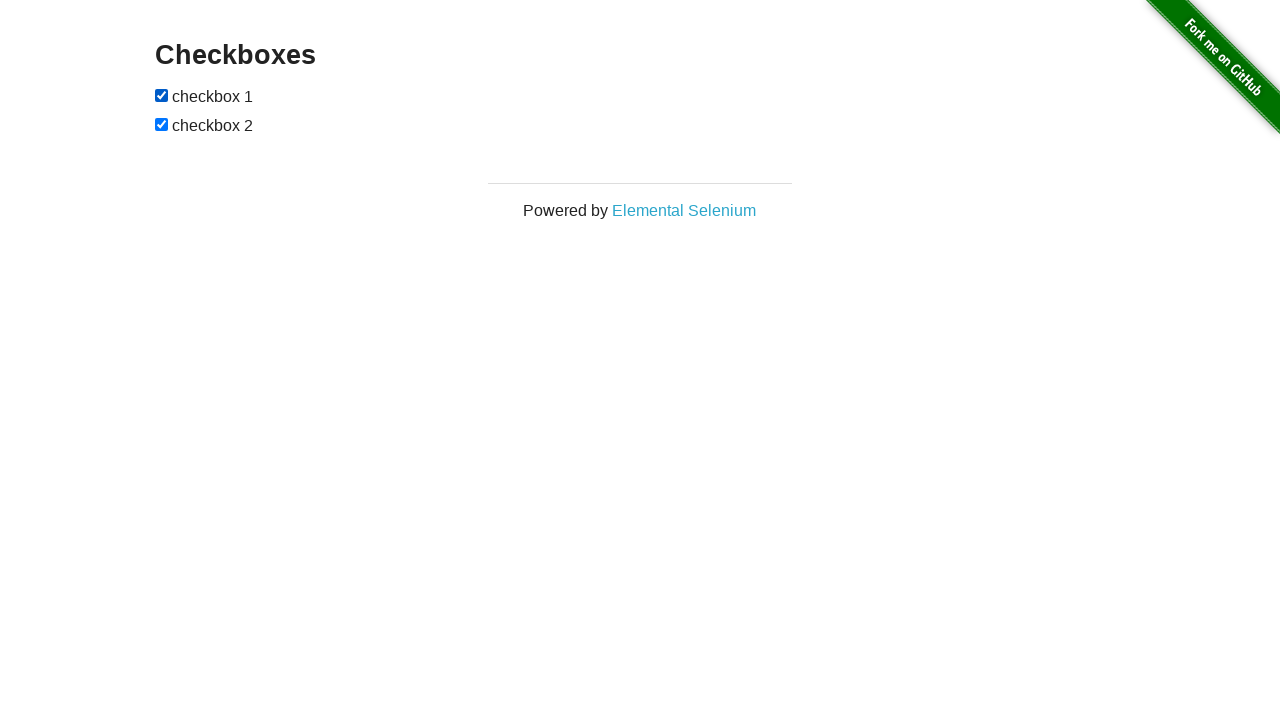

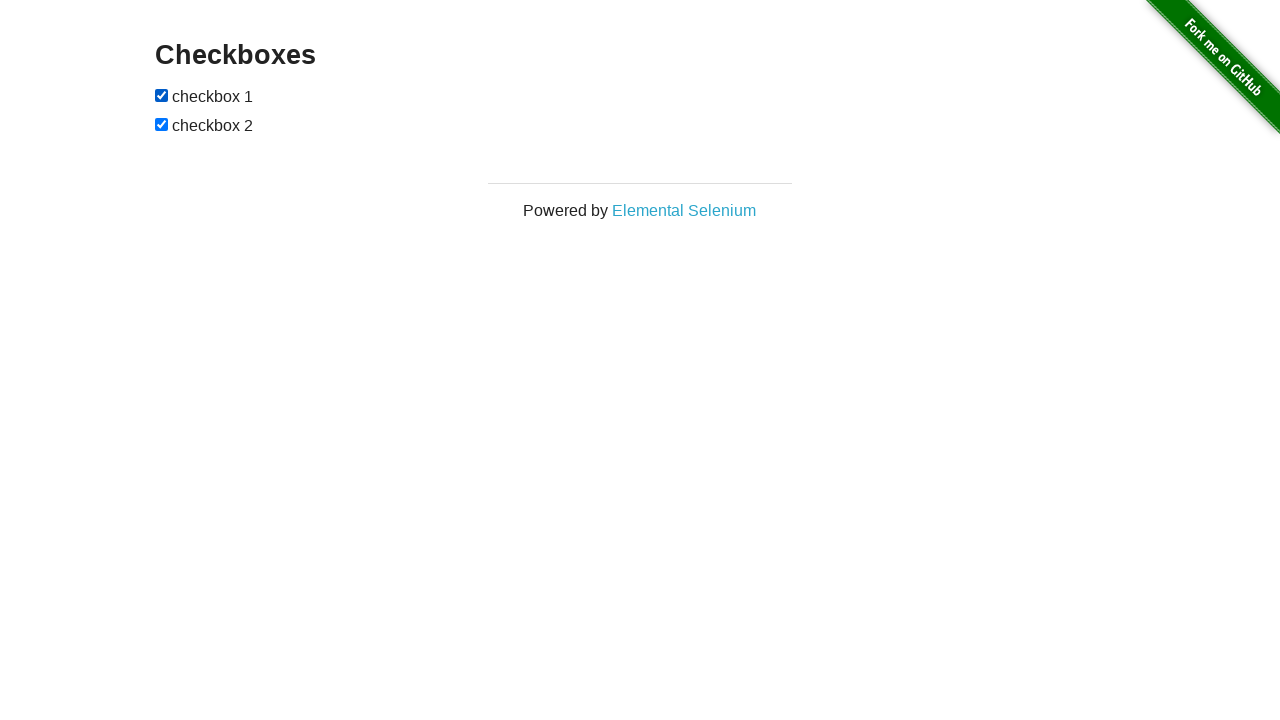